Tests client-side delay handling by clicking an AJAX button and waiting for a success element to appear

Starting URL: http://www.uitestingplayground.com/clientdelay

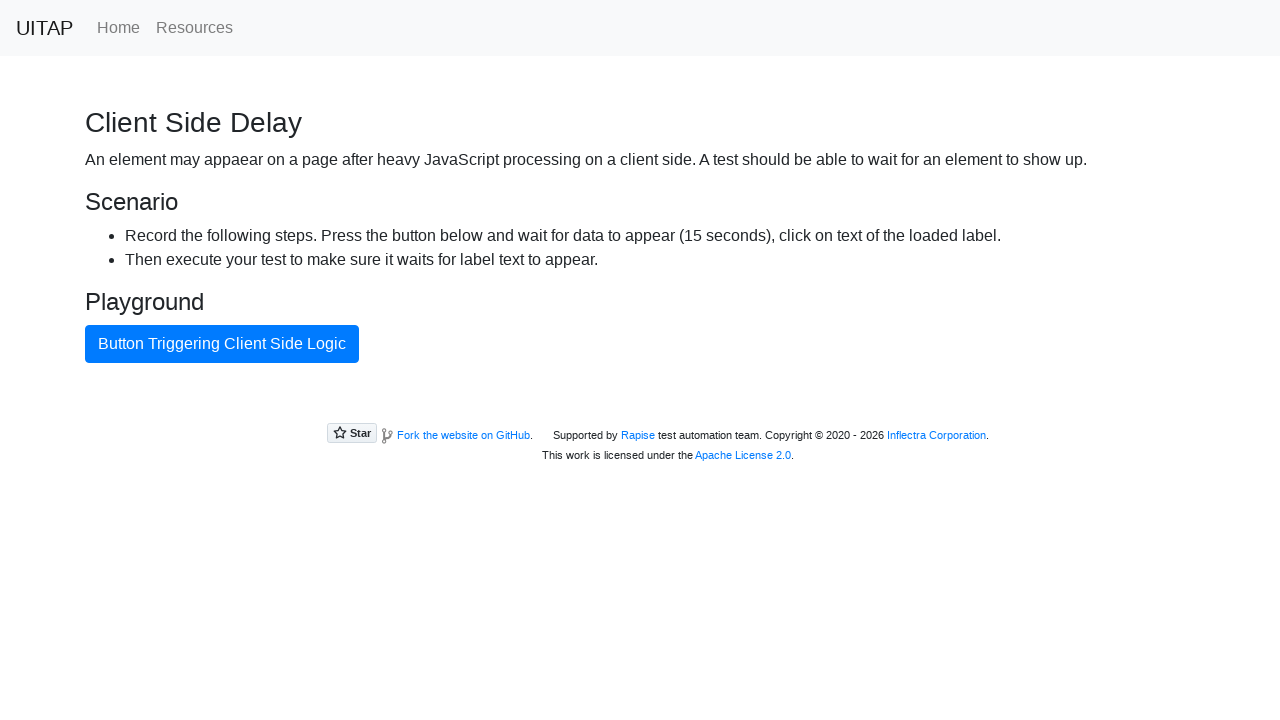

Clicked the AJAX button to trigger client-side delay at (222, 344) on #ajaxButton
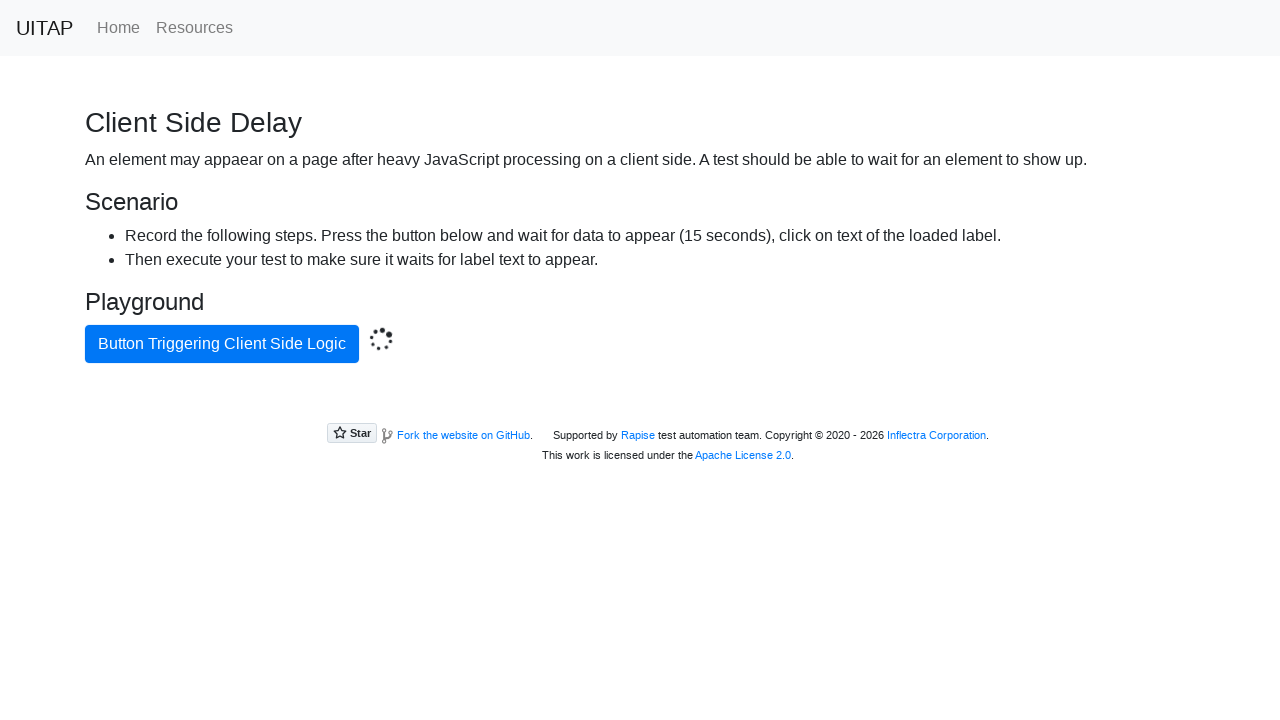

Success element appeared after client-side delay
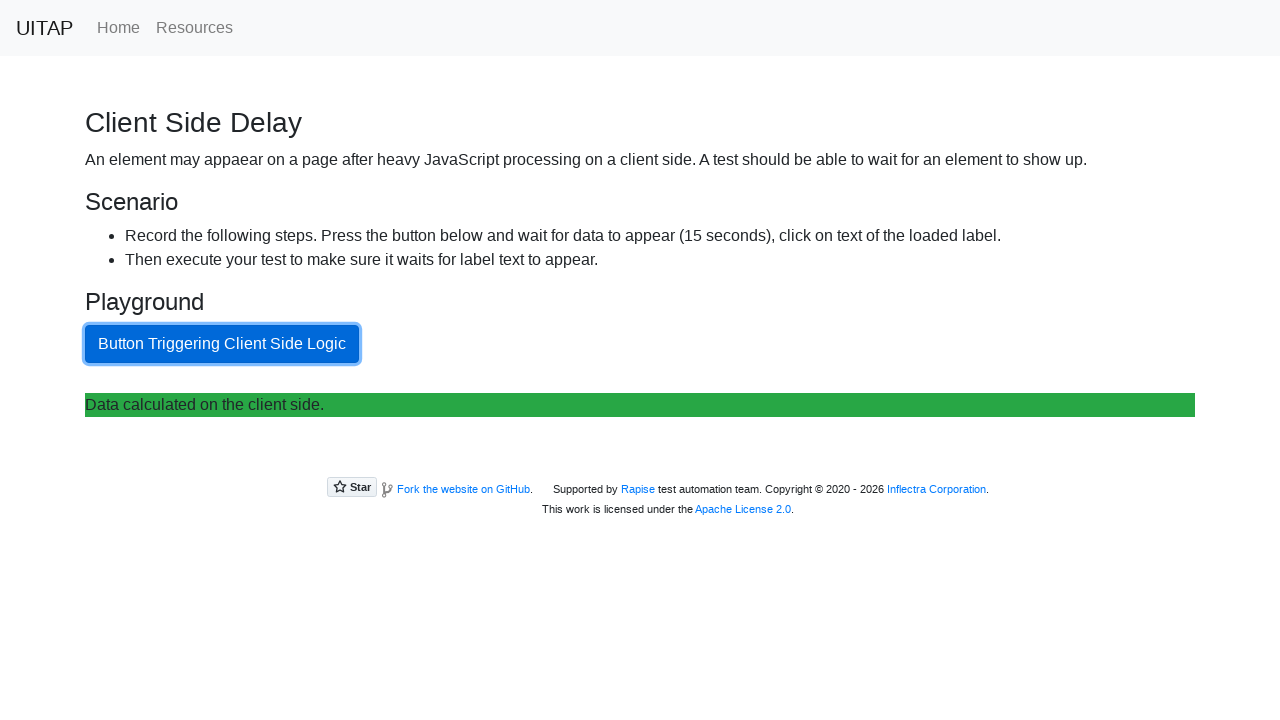

Clicked the success element at (640, 405) on .bg-success
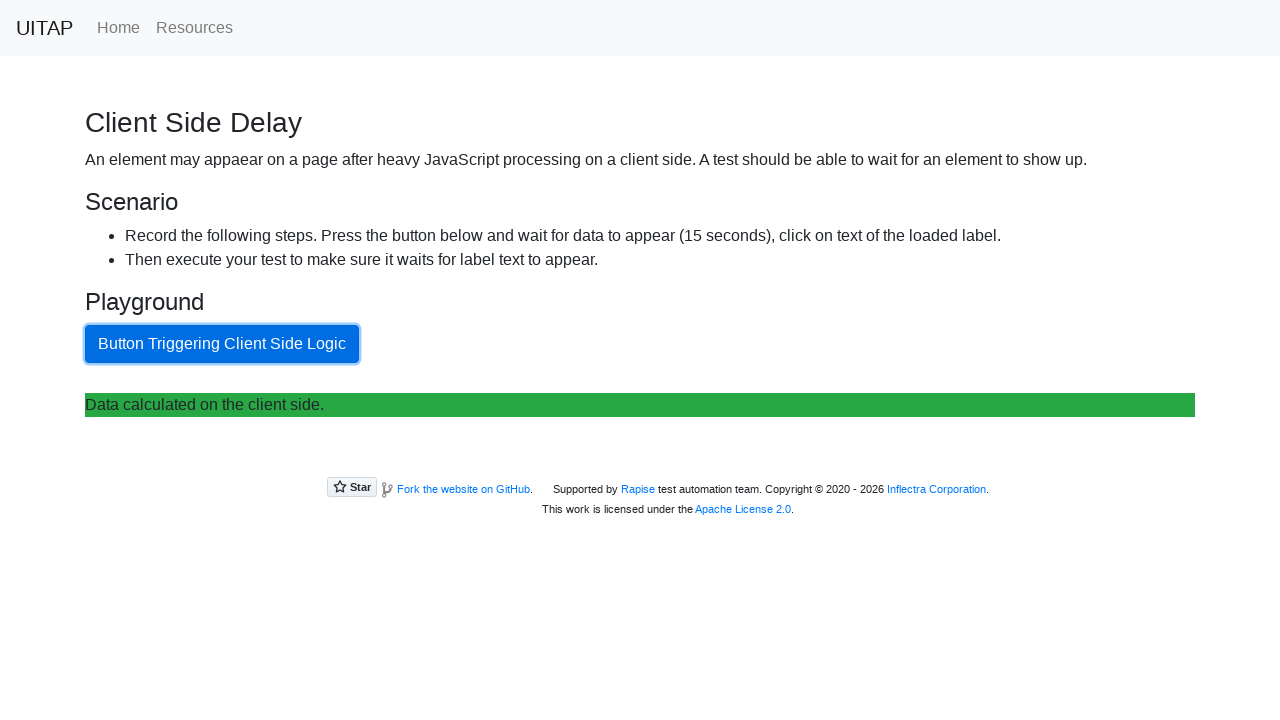

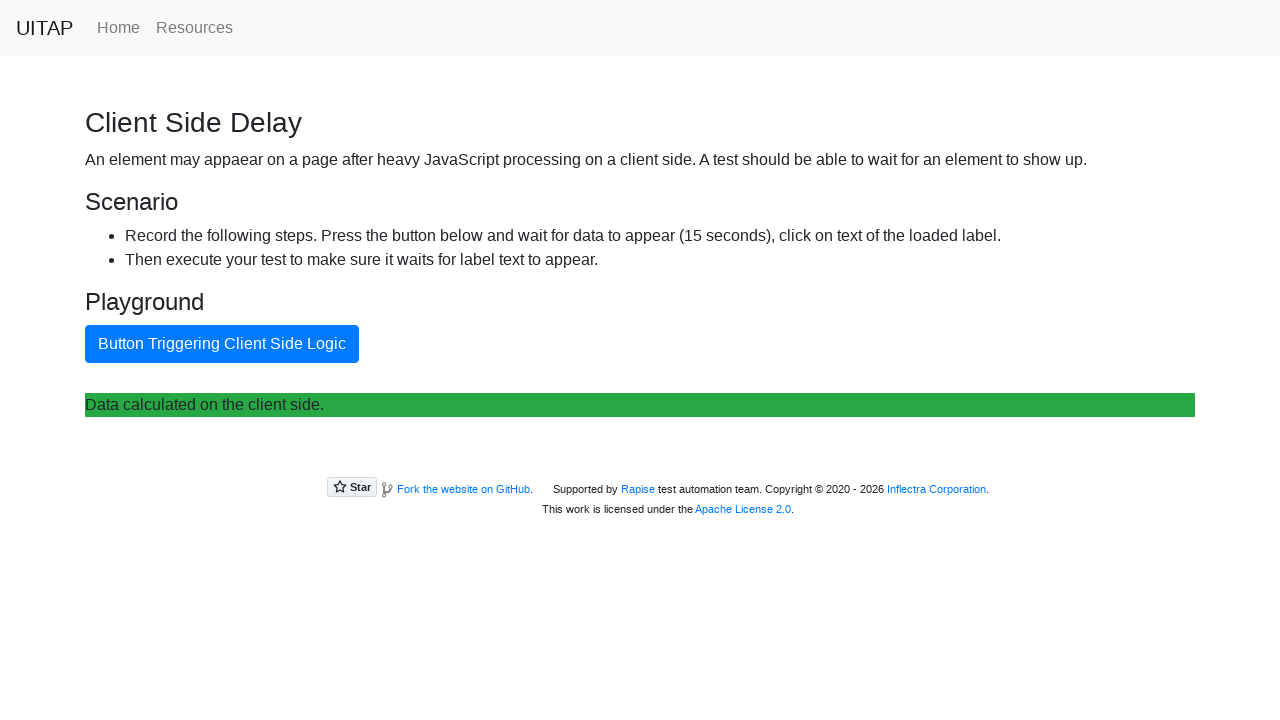